Tests the add/remove elements functionality by clicking the "Add Element" button 5 times, then verifies that 5 delete buttons were created.

Starting URL: http://the-internet.herokuapp.com/add_remove_elements/

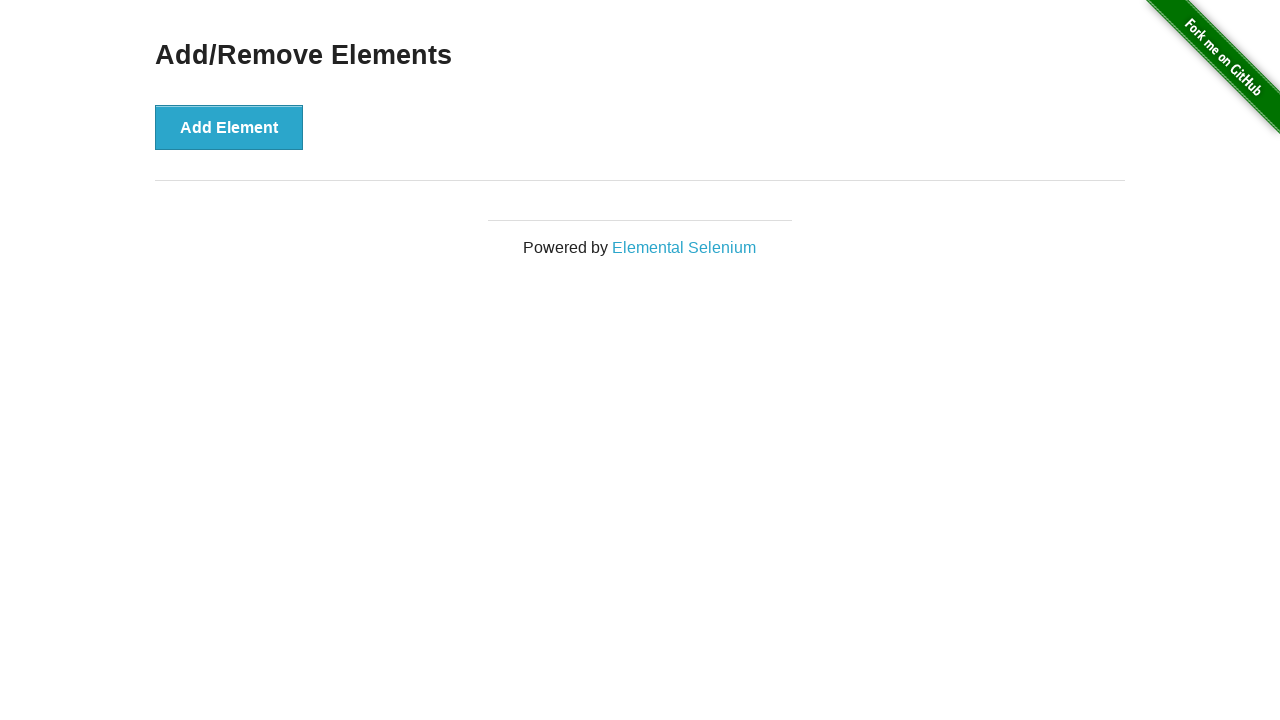

Navigated to add/remove elements page
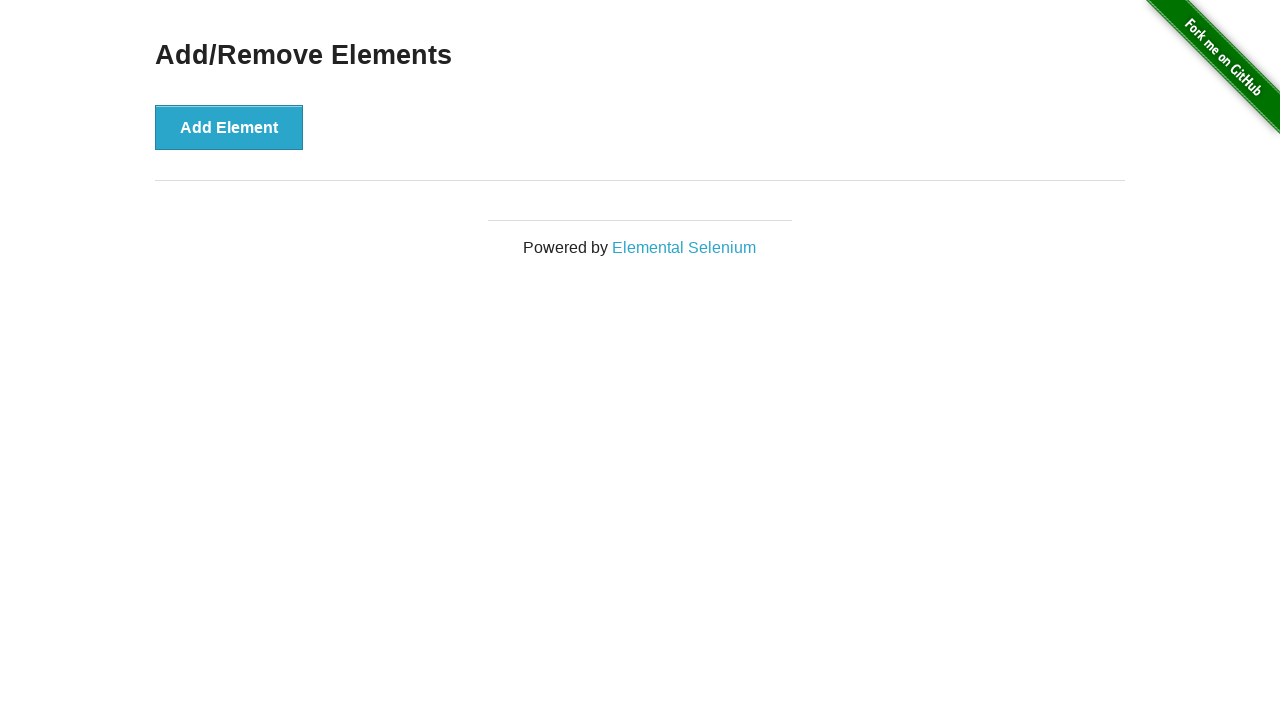

Clicked 'Add Element' button (iteration 1/5) at (229, 127) on xpath=//*[@onclick='addElement()']
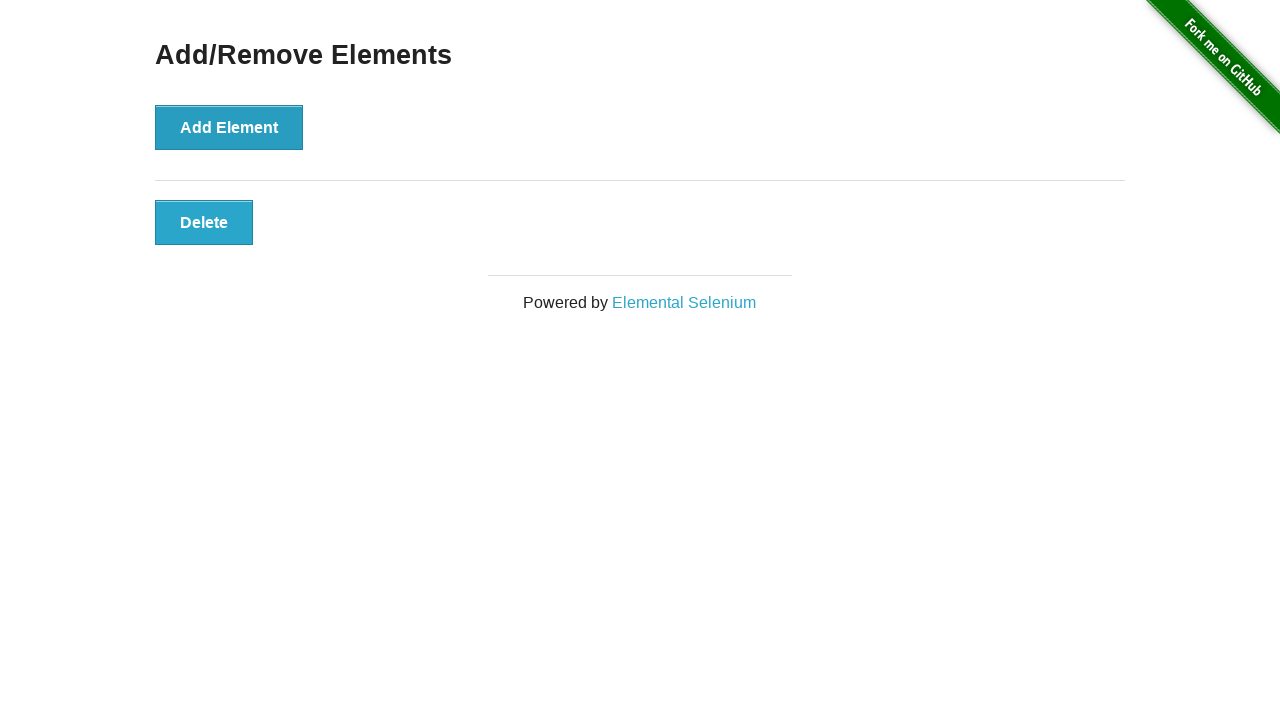

Waited 1 second after adding element 1
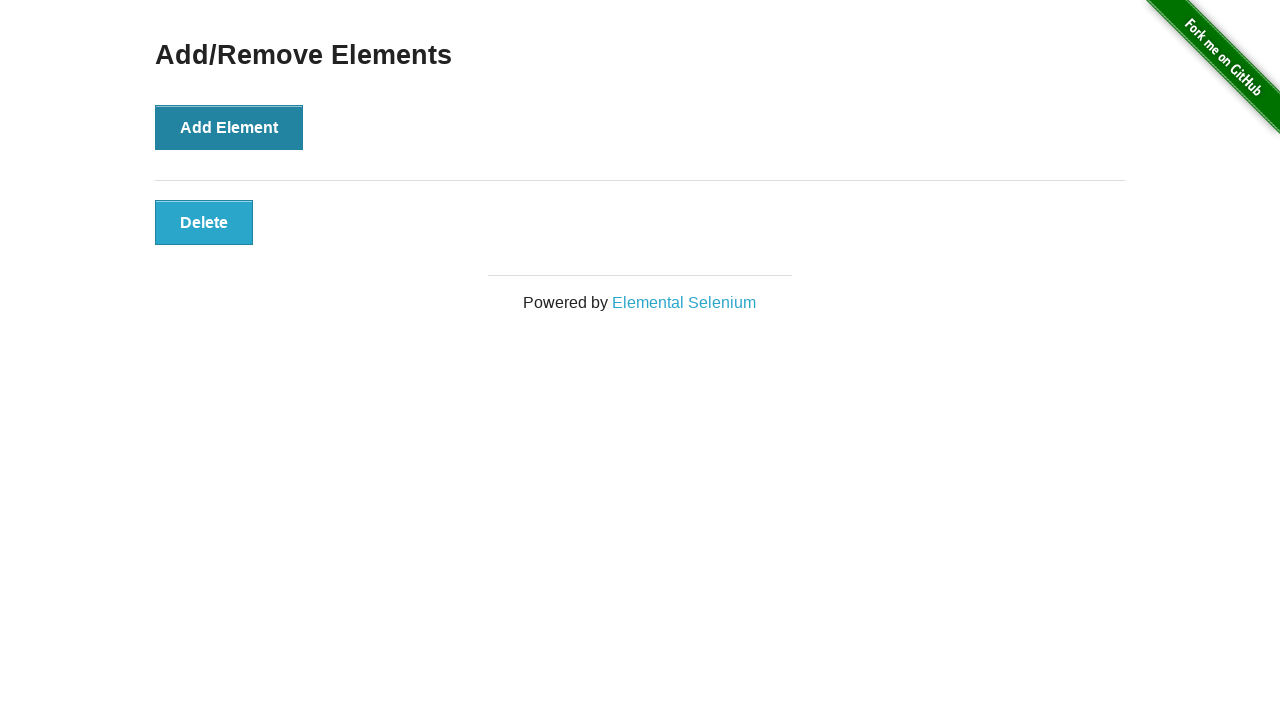

Clicked 'Add Element' button (iteration 2/5) at (229, 127) on xpath=//*[@onclick='addElement()']
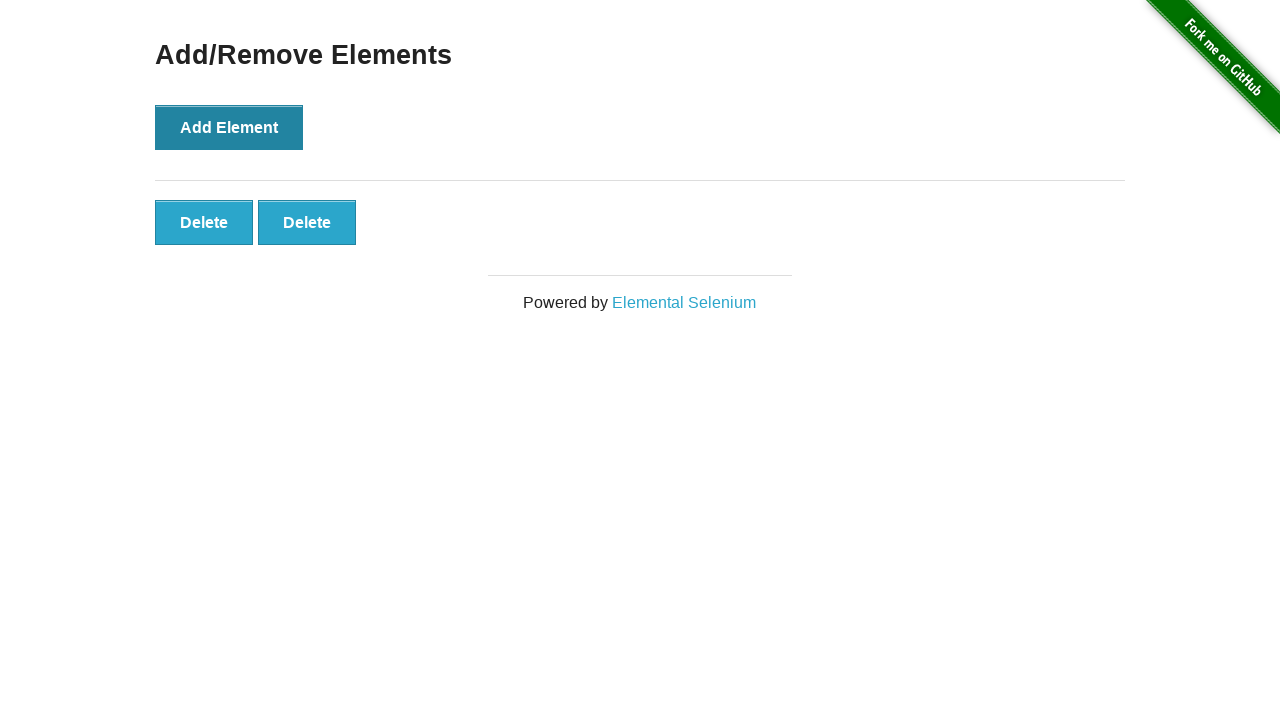

Waited 1 second after adding element 2
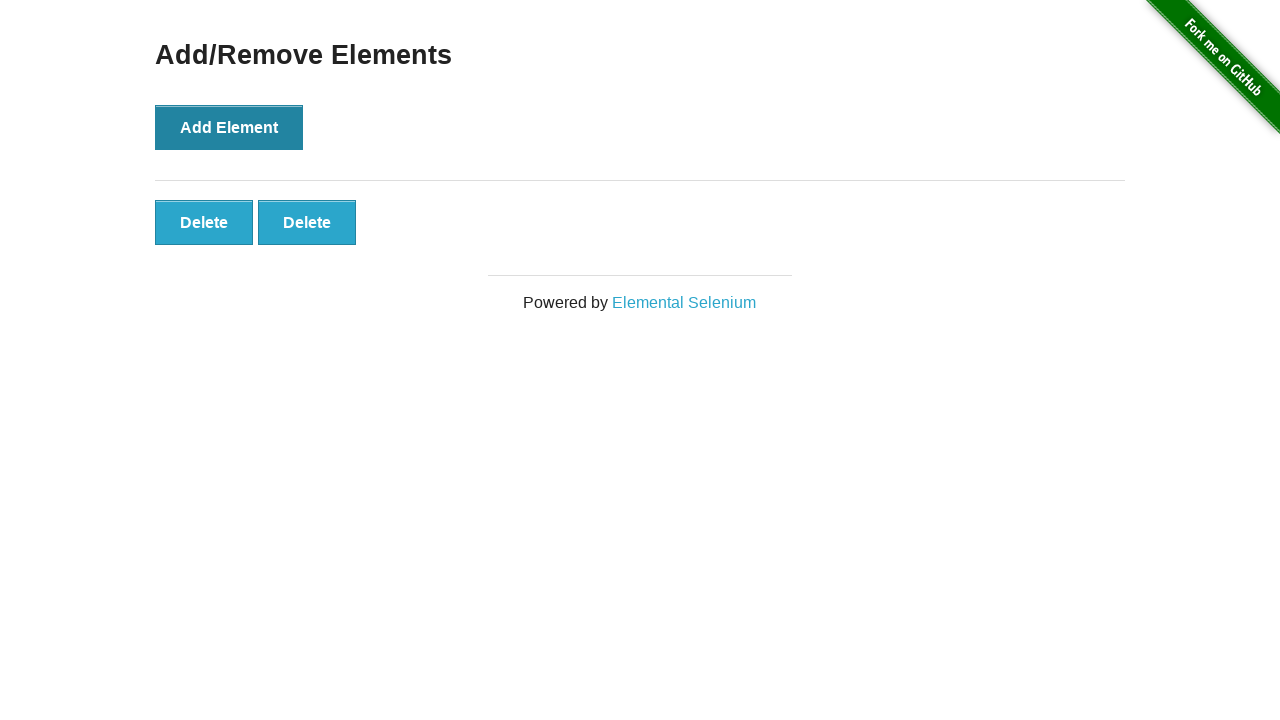

Clicked 'Add Element' button (iteration 3/5) at (229, 127) on xpath=//*[@onclick='addElement()']
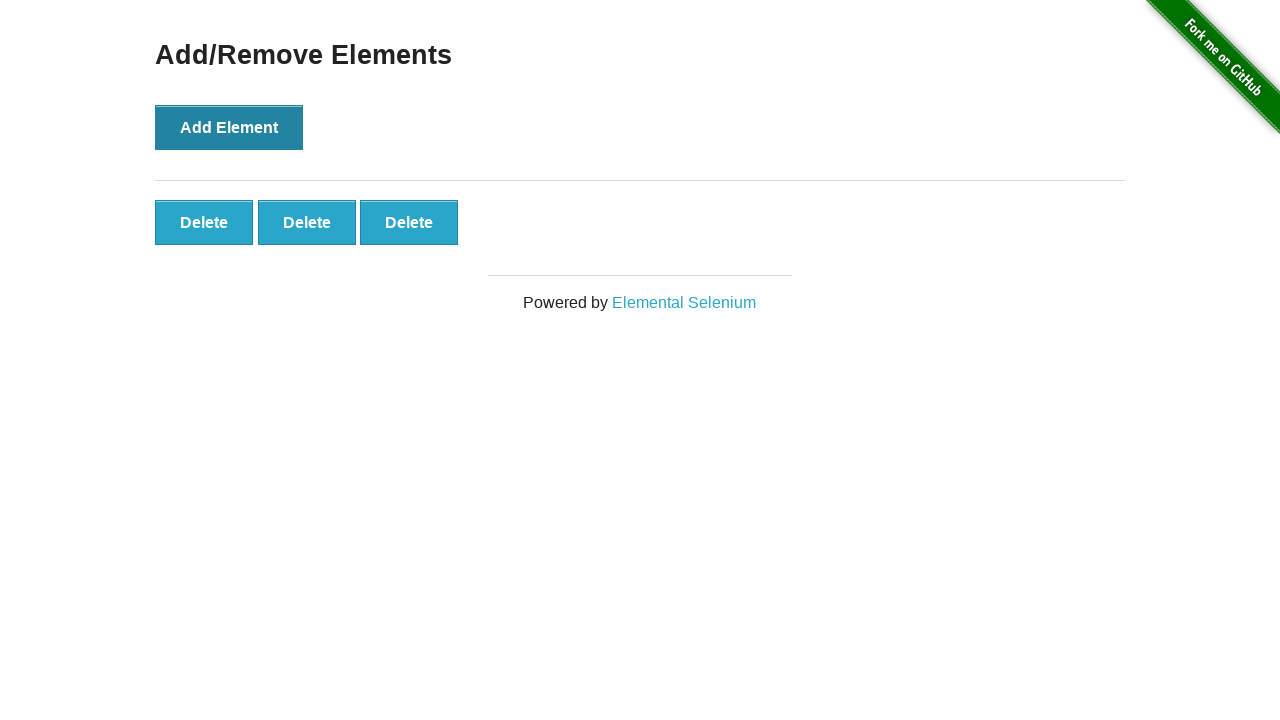

Waited 1 second after adding element 3
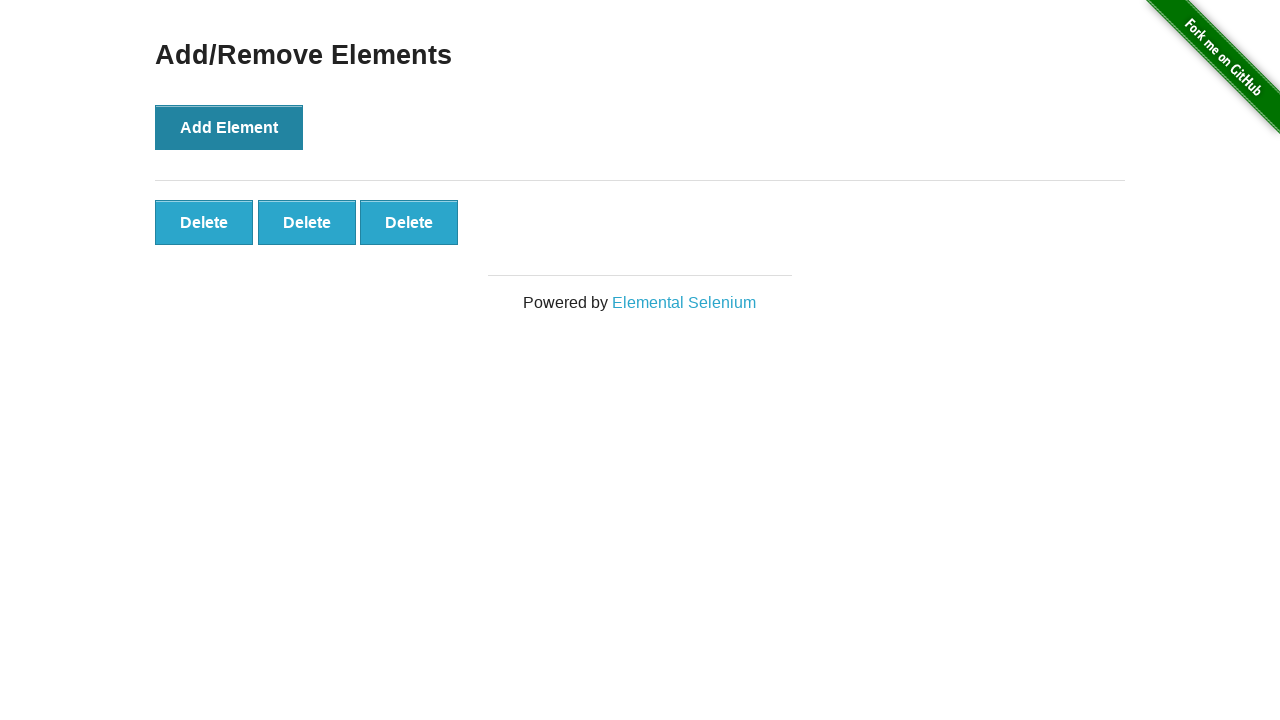

Clicked 'Add Element' button (iteration 4/5) at (229, 127) on xpath=//*[@onclick='addElement()']
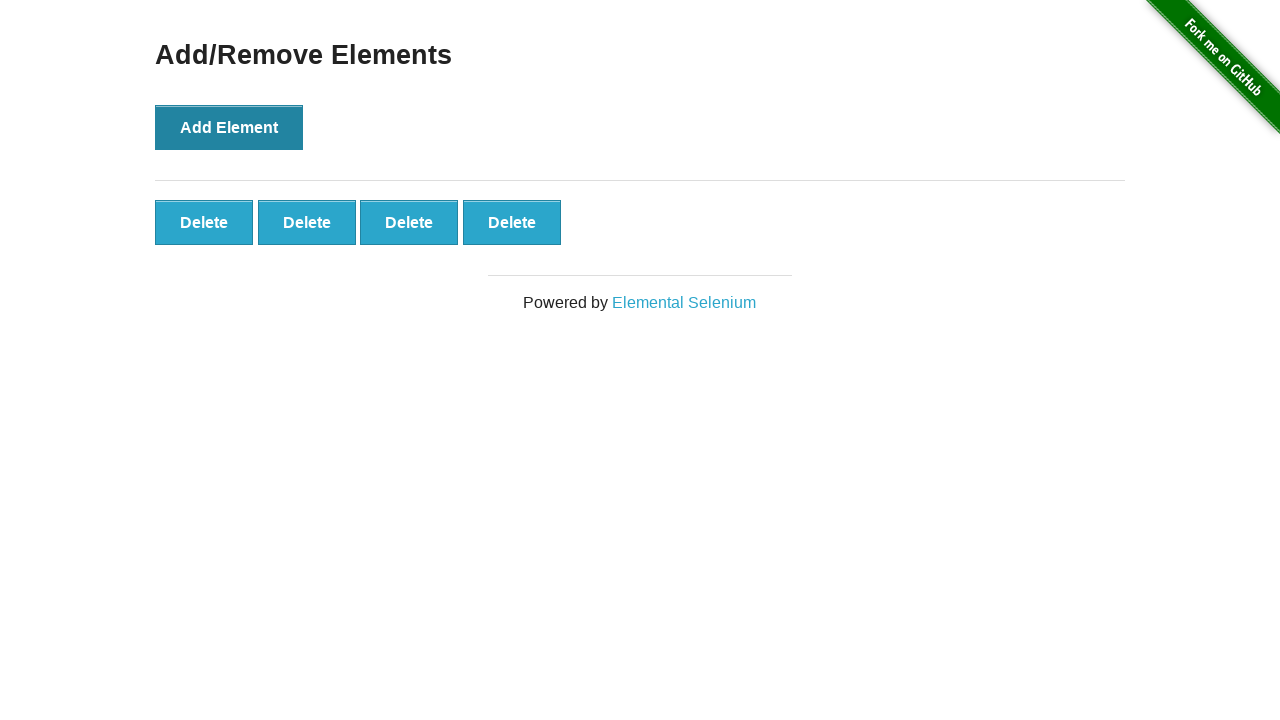

Waited 1 second after adding element 4
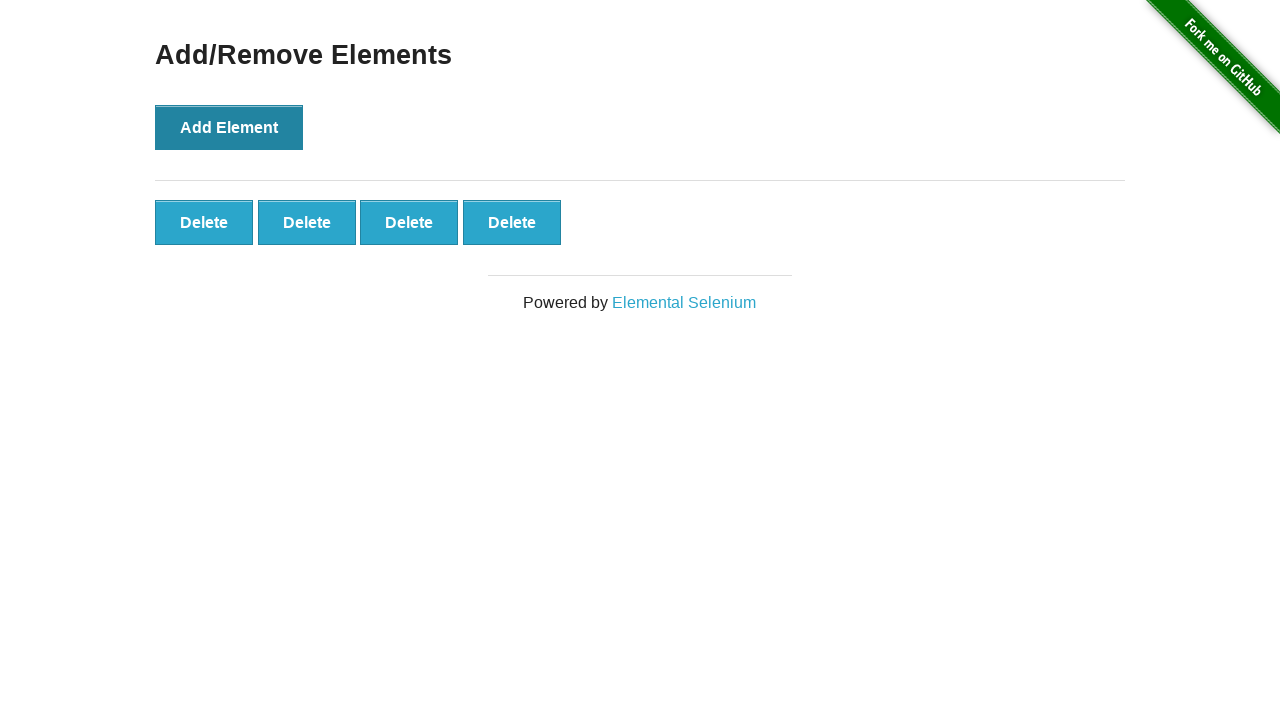

Clicked 'Add Element' button (iteration 5/5) at (229, 127) on xpath=//*[@onclick='addElement()']
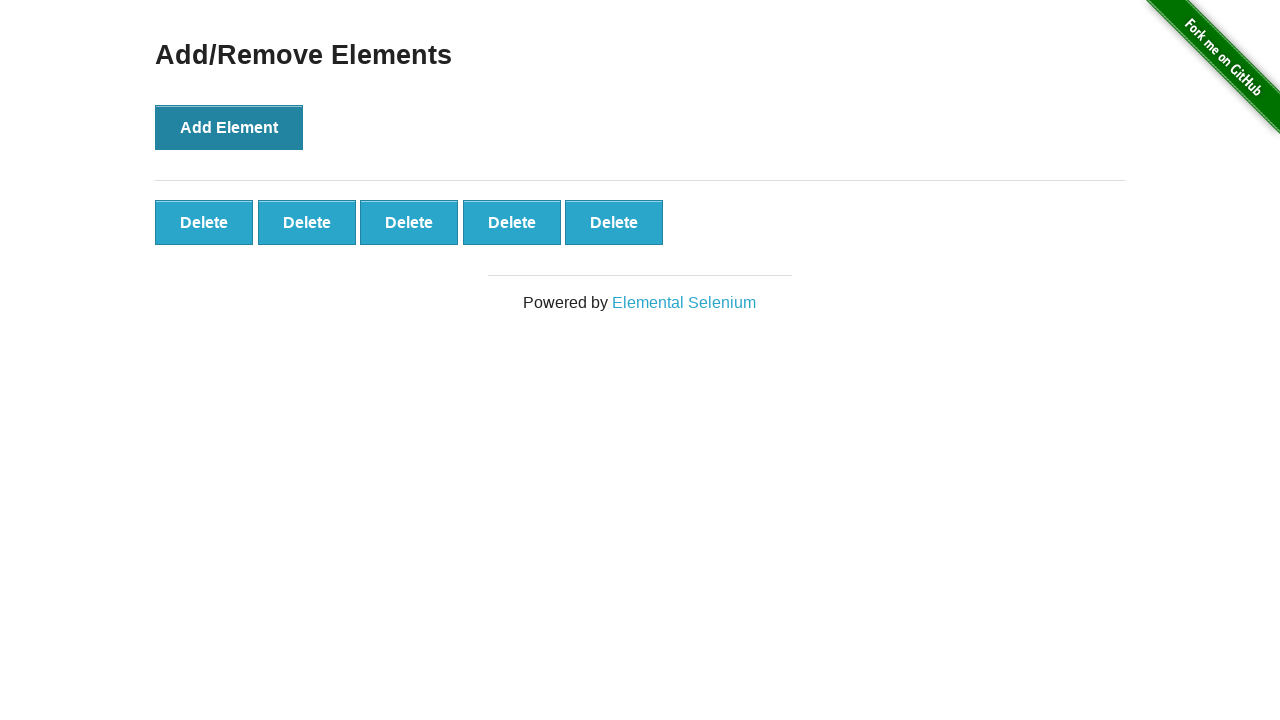

Waited 1 second after adding element 5
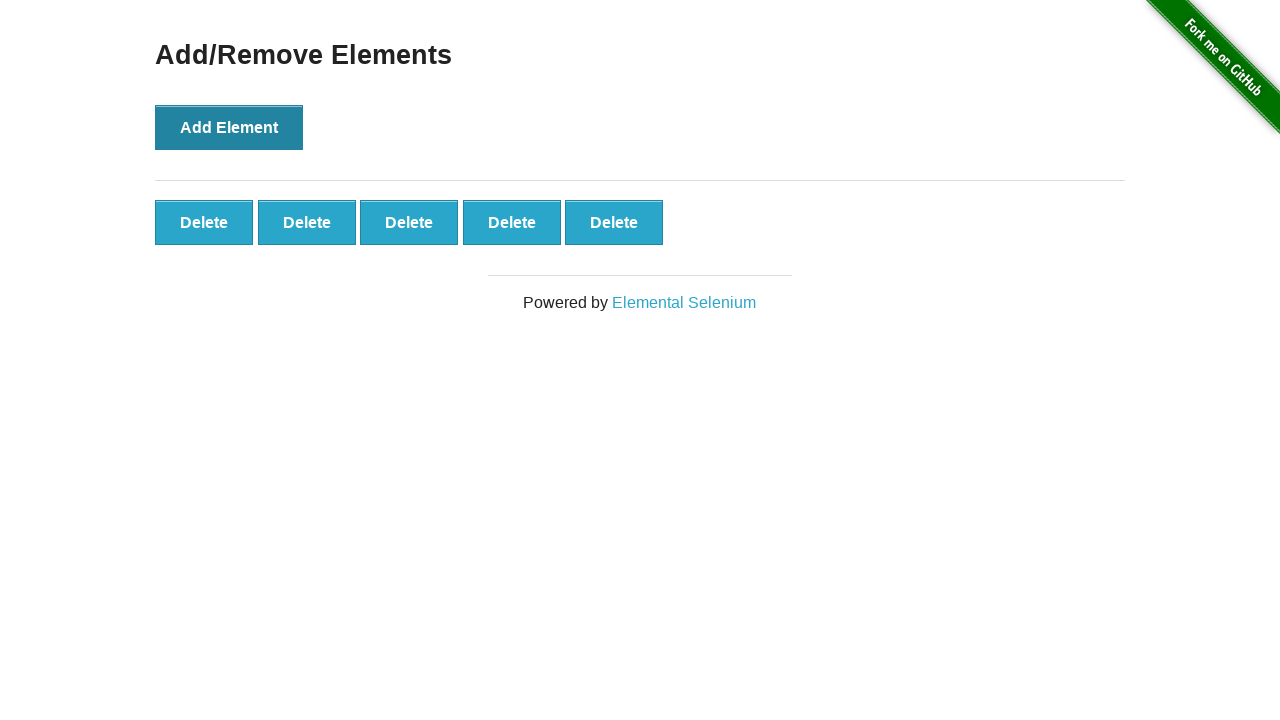

Located all delete buttons on the page
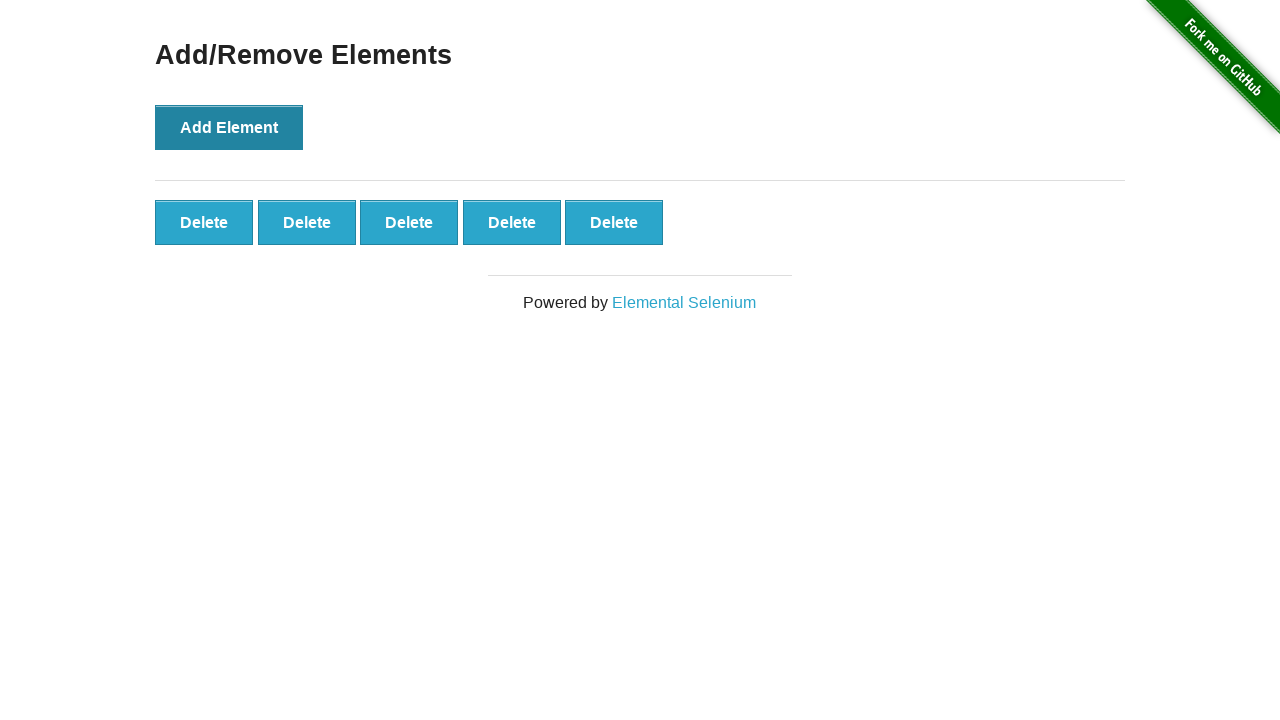

Verified that exactly 5 delete buttons were created
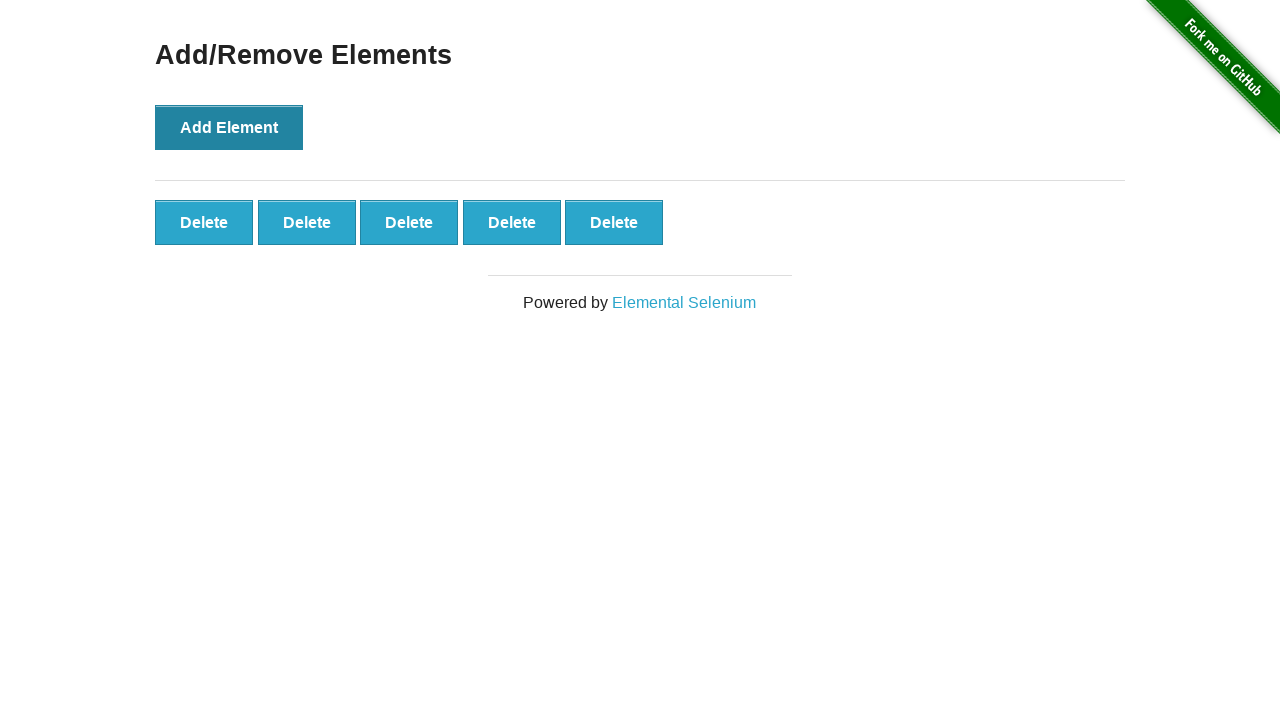

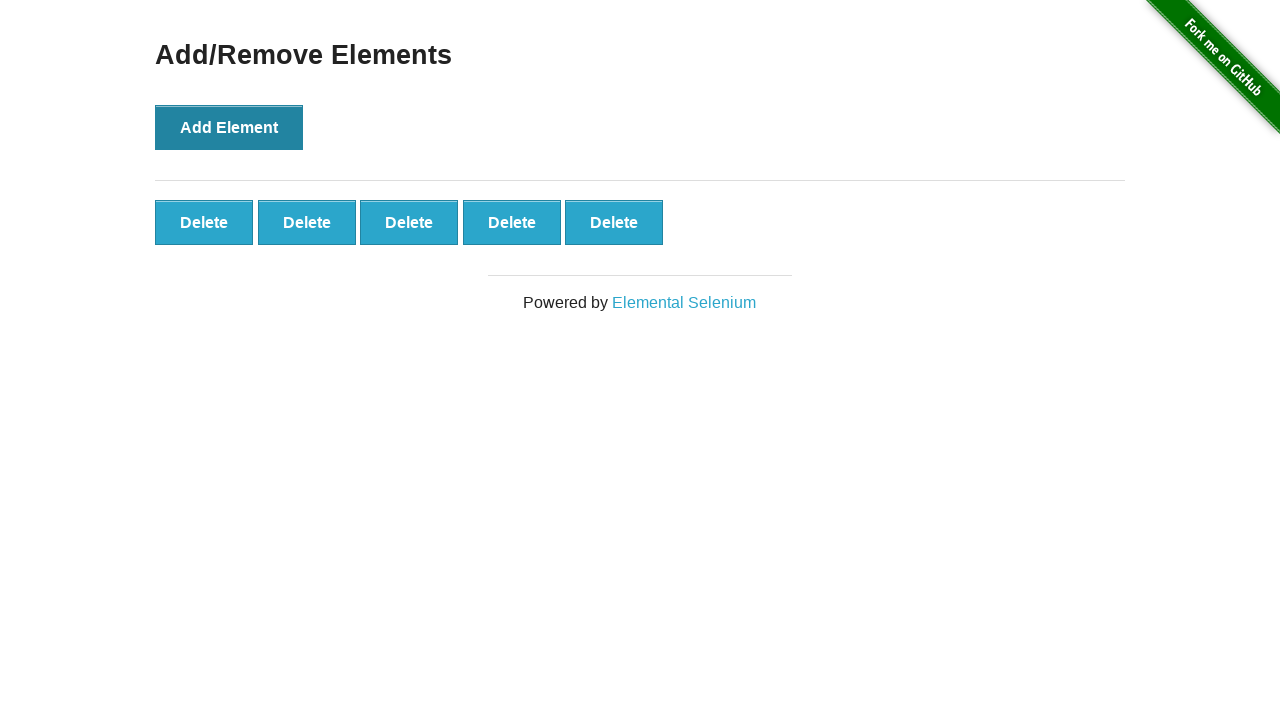